Navigates to the Models page and searches for "bert" models, then verifies search results appear

Starting URL: https://huggingface.co/

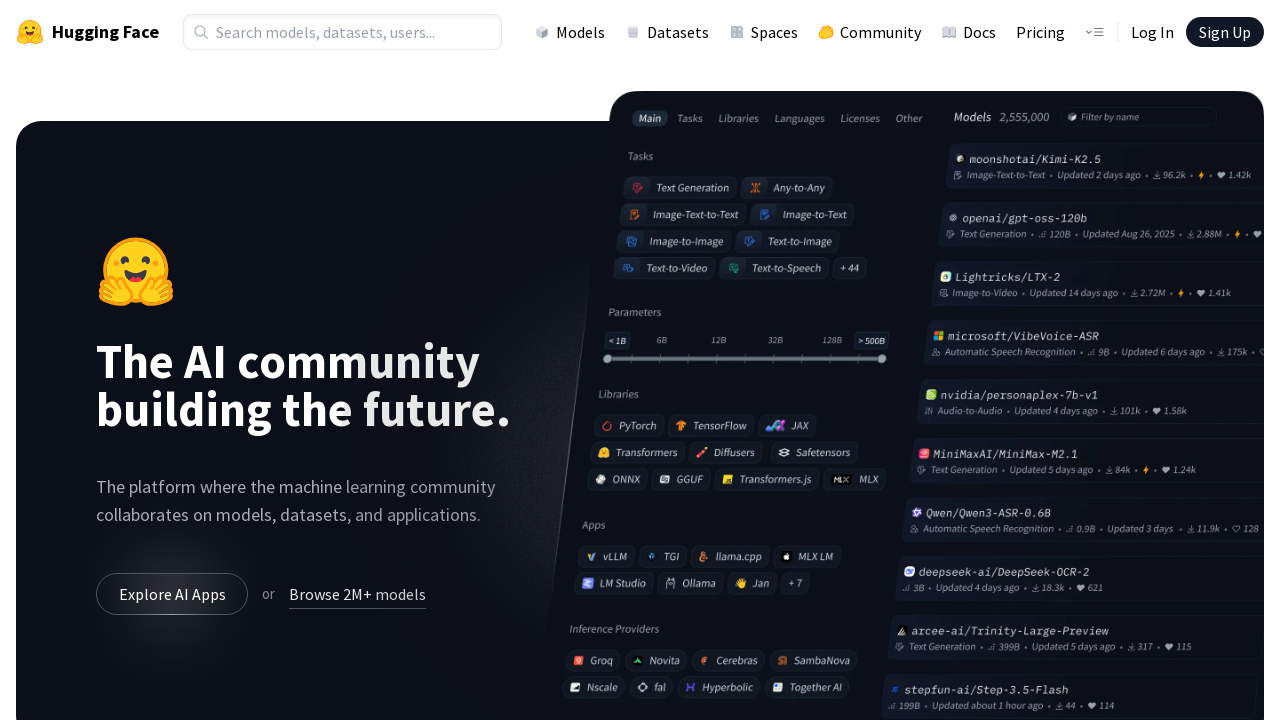

Clicked on Models link in navigation at (570, 32) on a[href='/models']
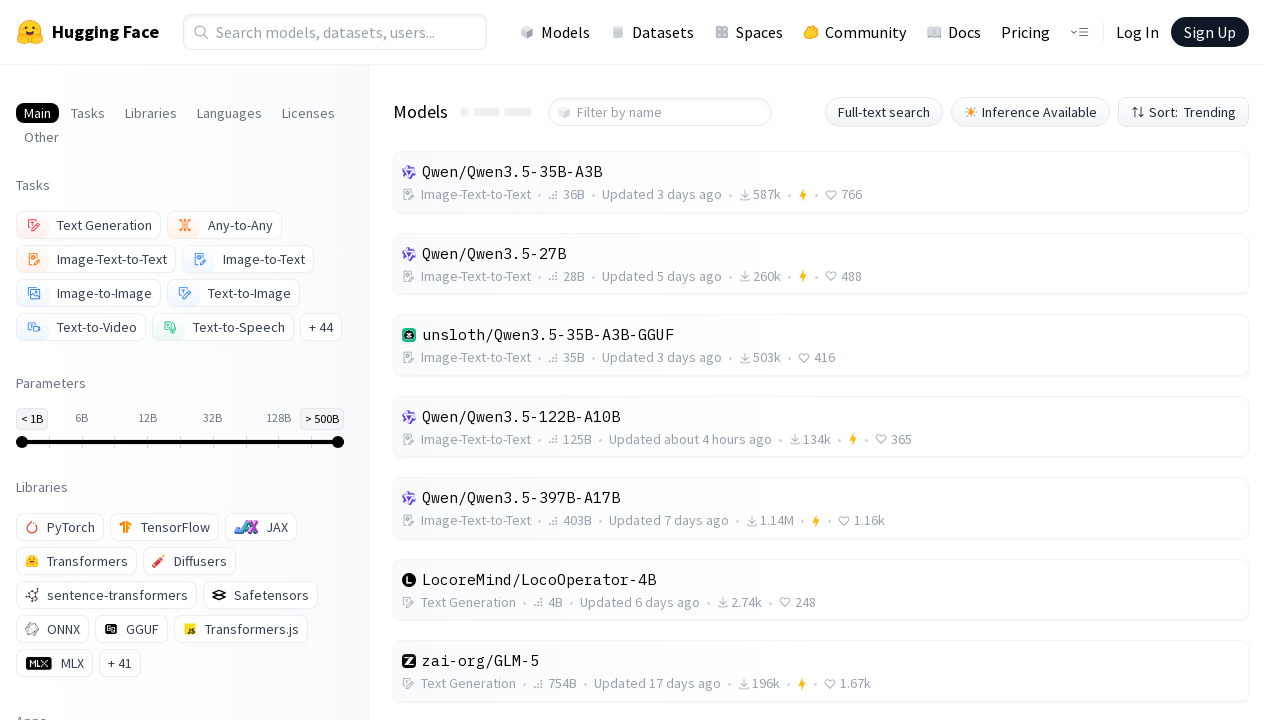

Models page loaded with h1 header
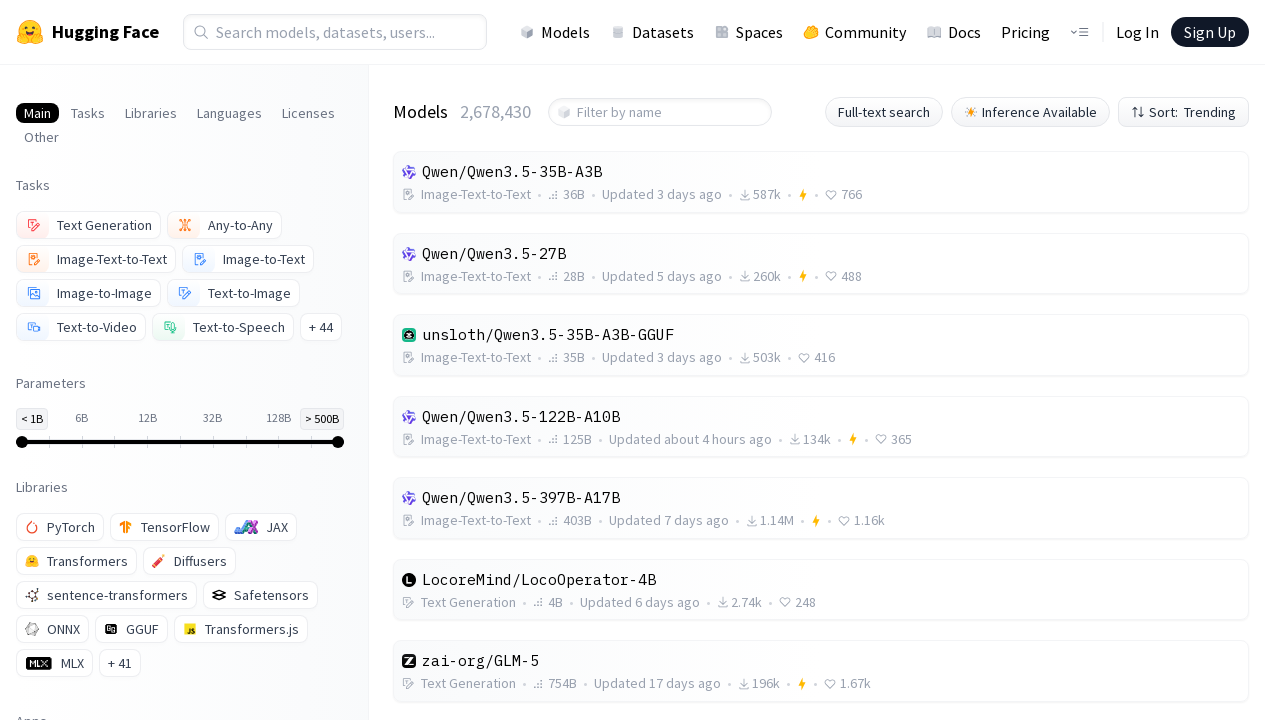

Filled search input with 'bert' on input[placeholder*='Search']
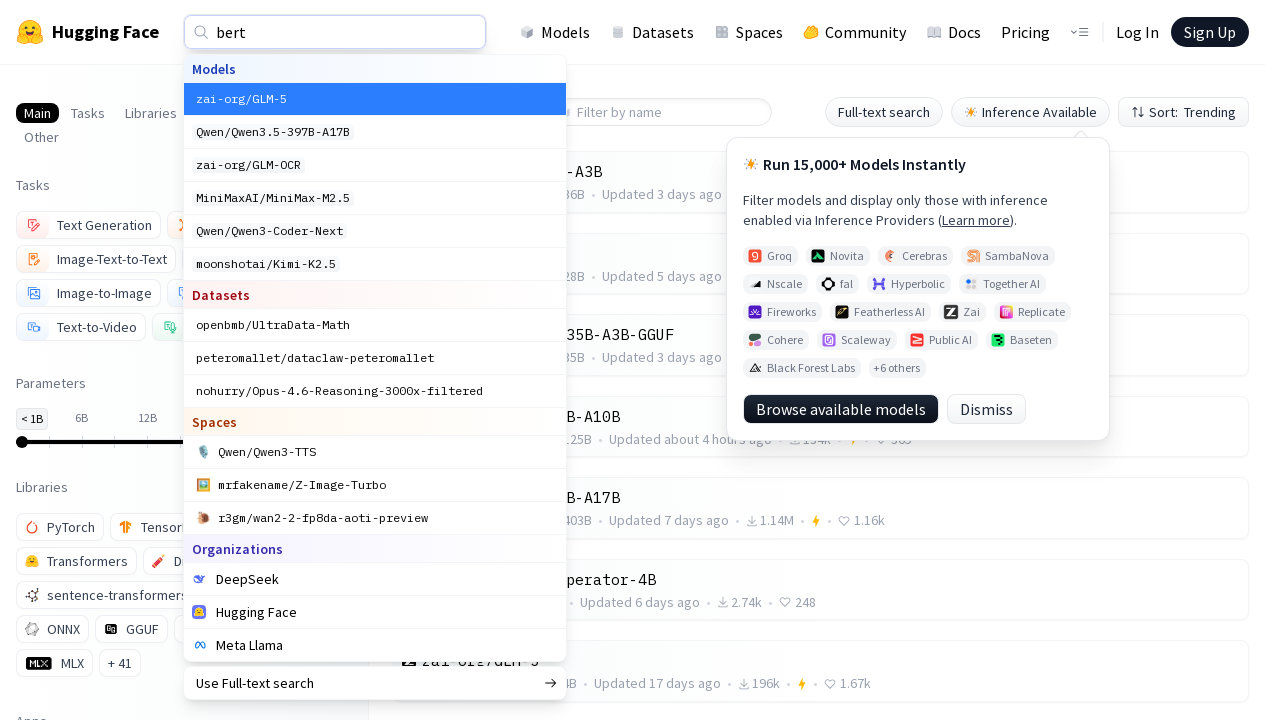

Pressed Enter to search for 'bert' models
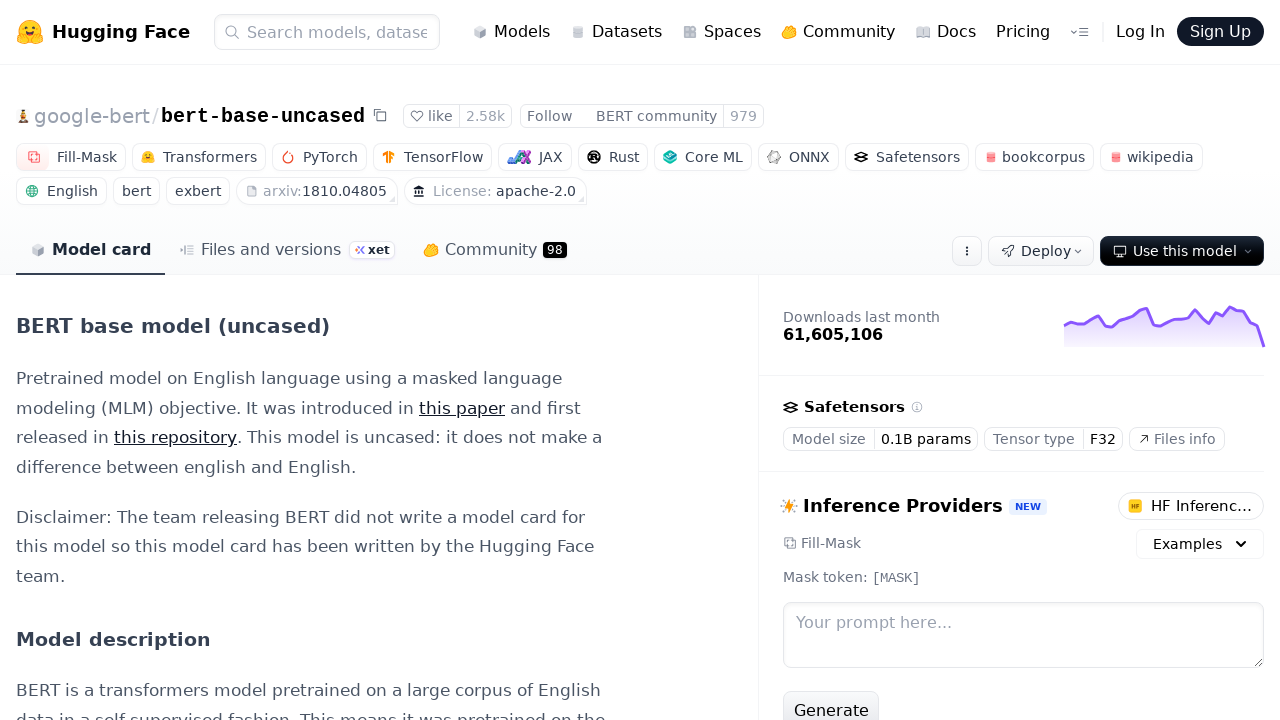

Search results appeared with model cards
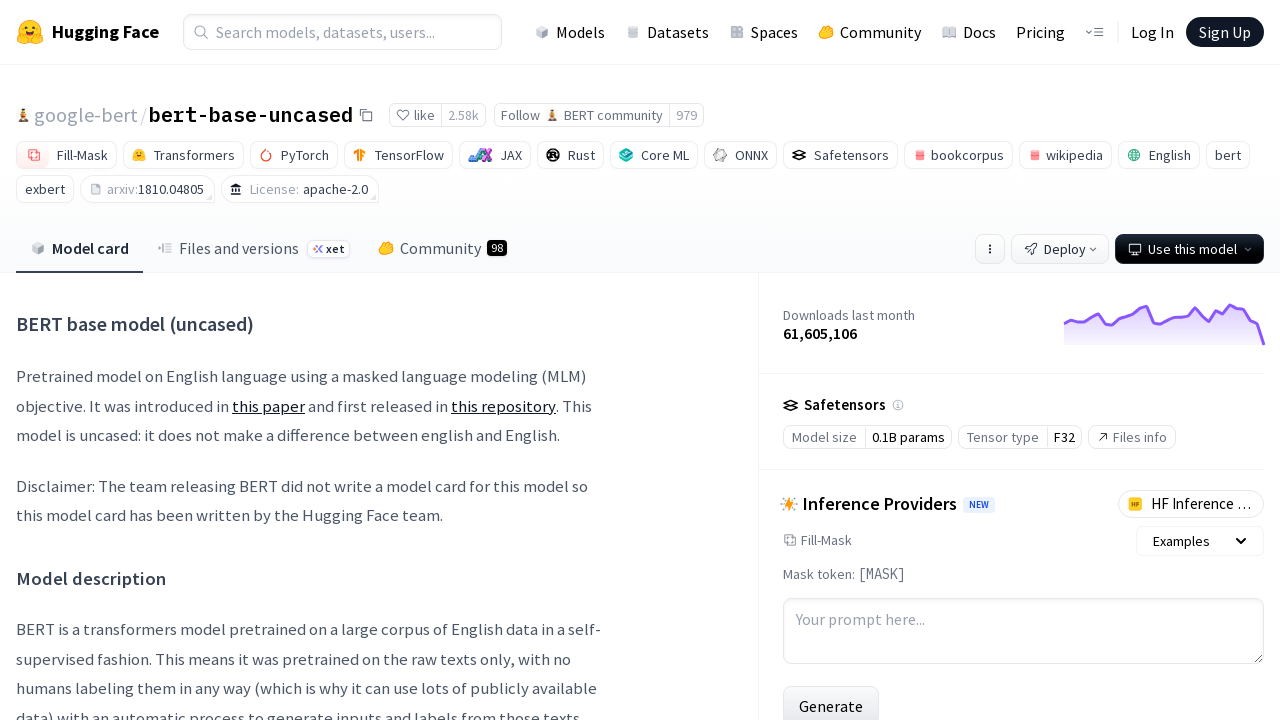

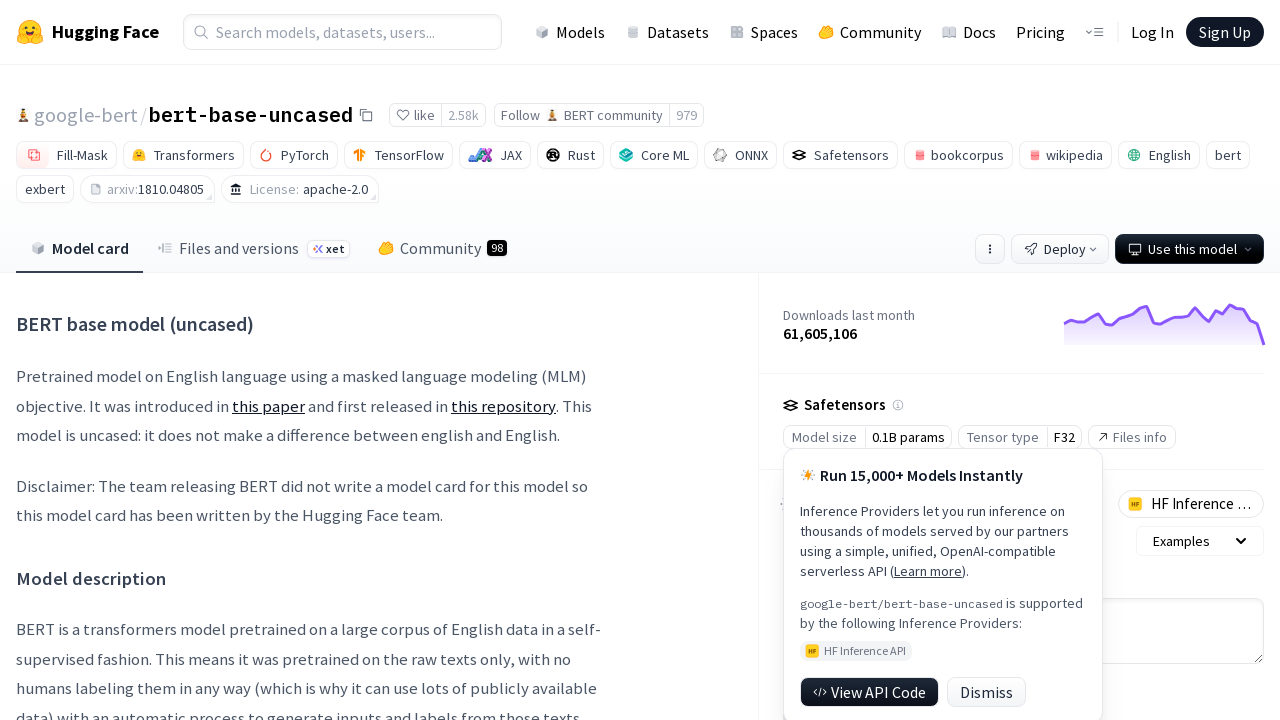